Tests responsive design by setting the browser window to mobile dimensions (414x896, simulating an iPhone viewport) and viewing the page.

Starting URL: https://www.getcalley.com/calley-lifetime-offer-expired/

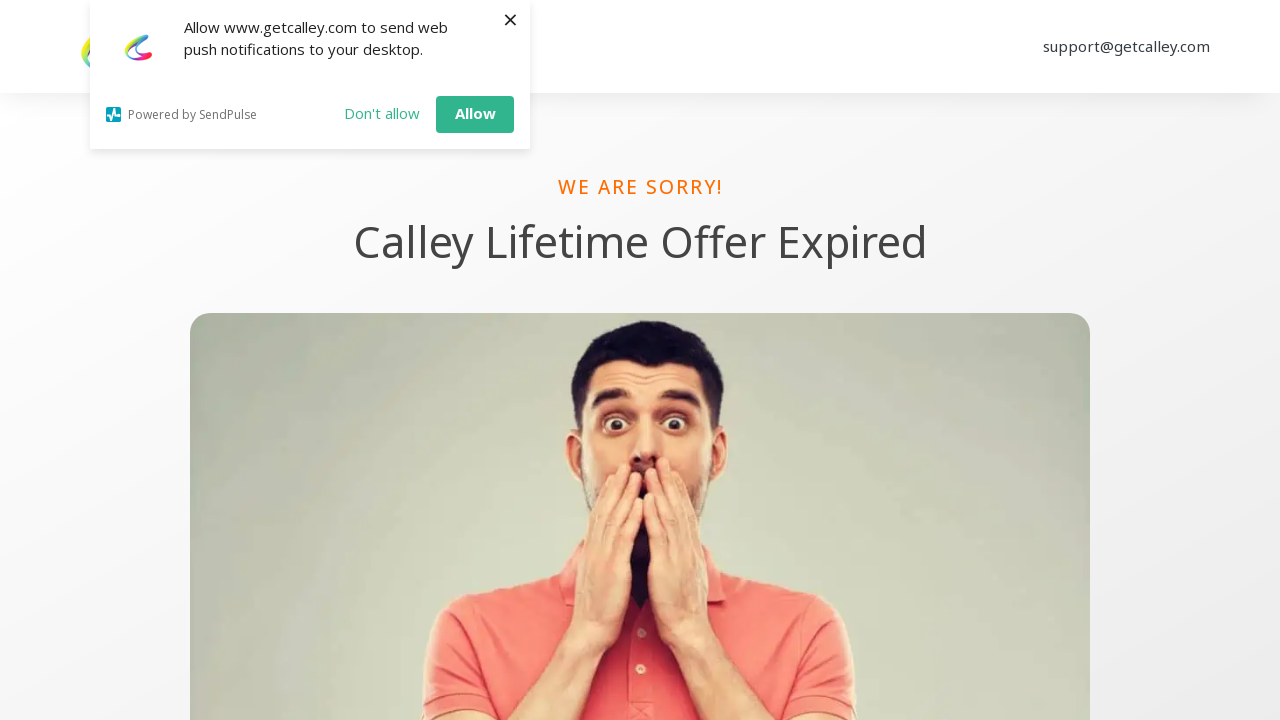

Set viewport to mobile dimensions (414x896) simulating iPhone XR/11
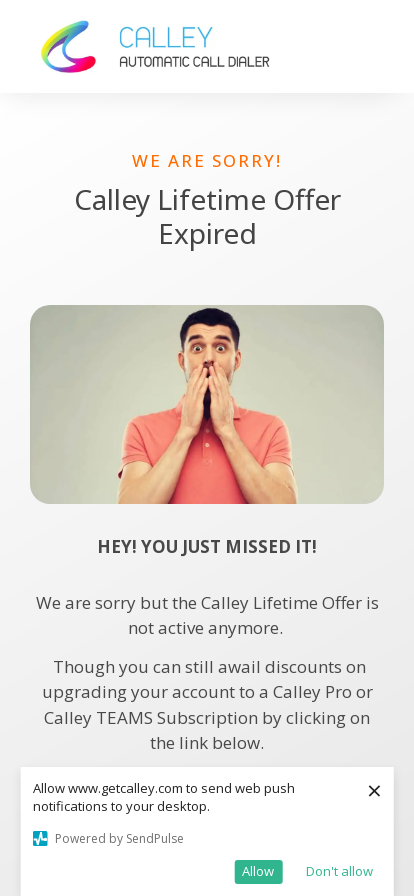

Waited for page content to adjust to mobile viewport
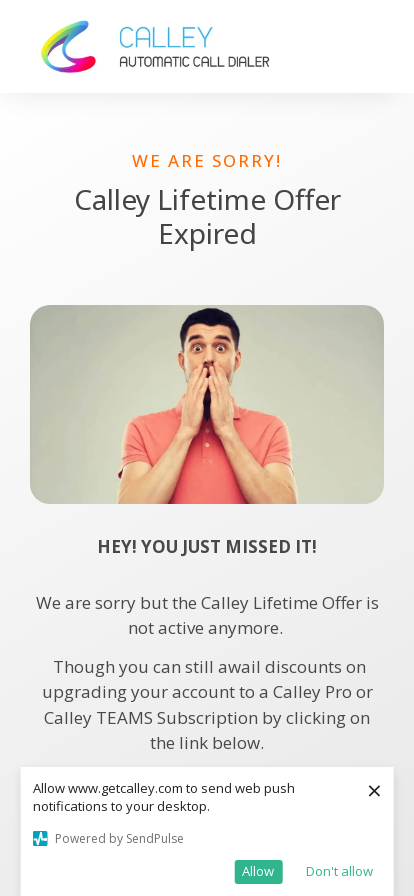

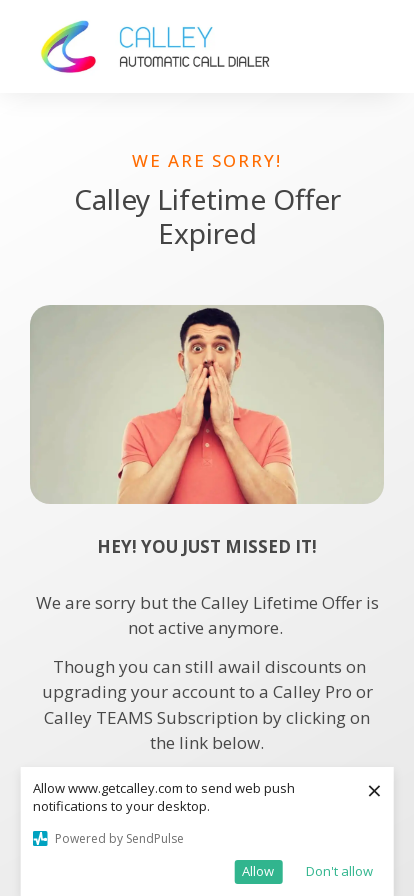